Navigates to Manta.com's restaurants and bars category listing page, then navigates to a specific business page (Lambertville Trading Company) to verify the pages load correctly.

Starting URL: https://www.manta.com/mb_33_C4_000/restaurants_and_bars

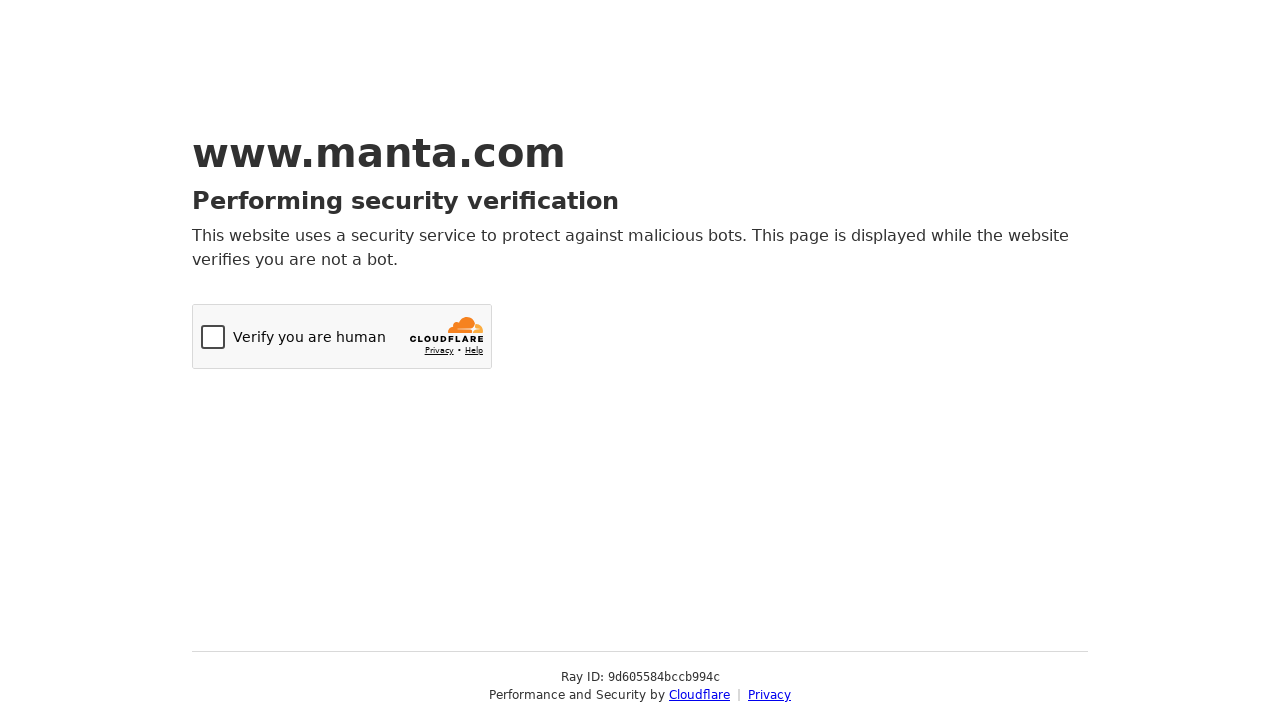

Waited for restaurants and bars category page to load (domcontentloaded)
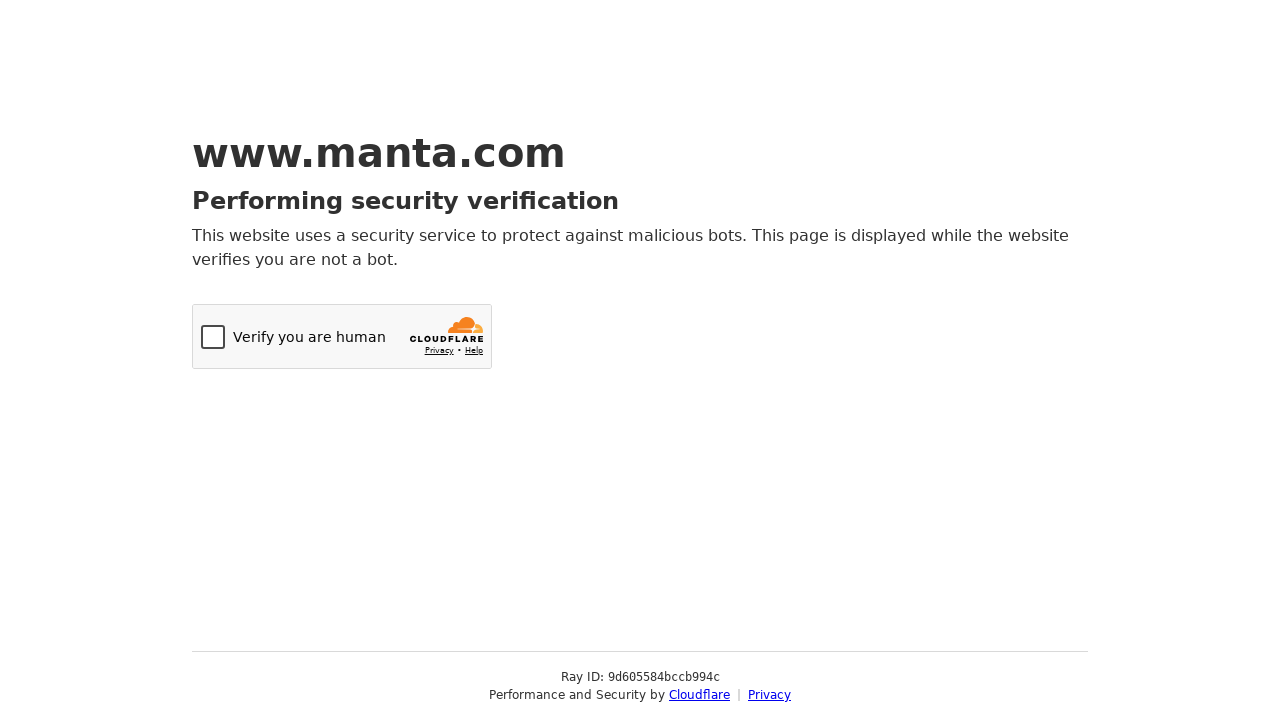

Navigated to Lambertville Trading Company business page
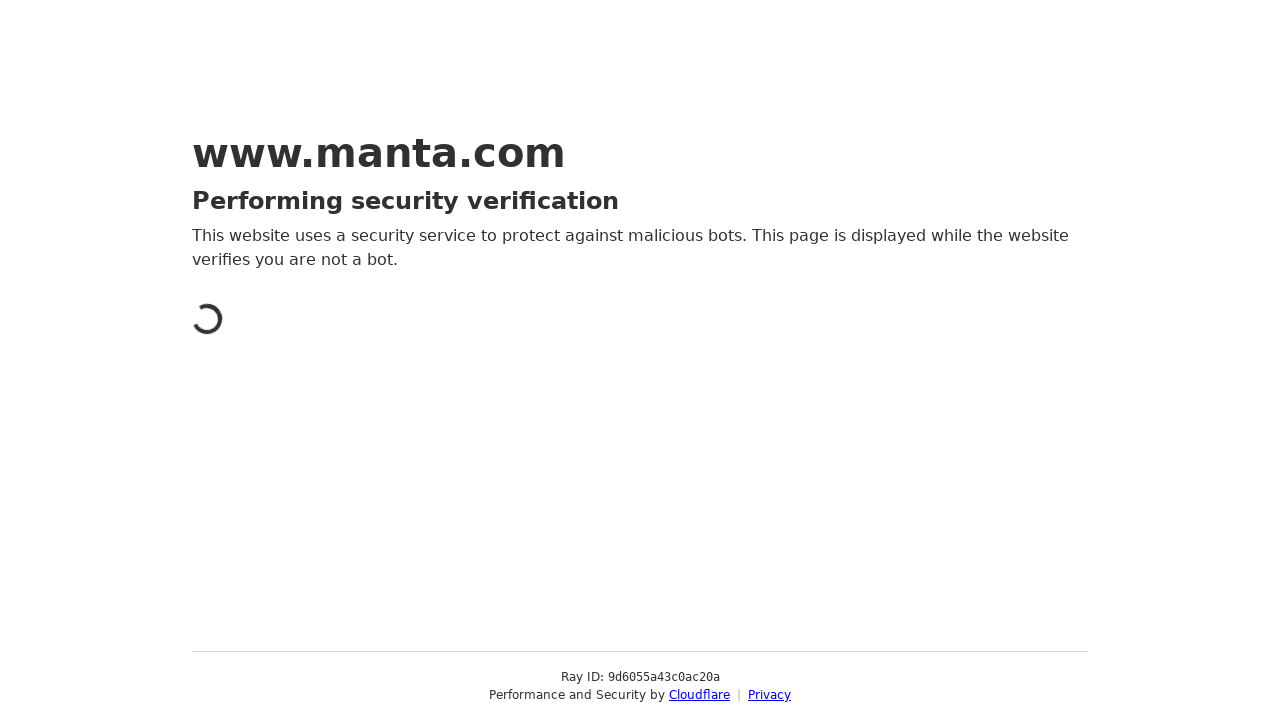

Waited for business page to load (domcontentloaded)
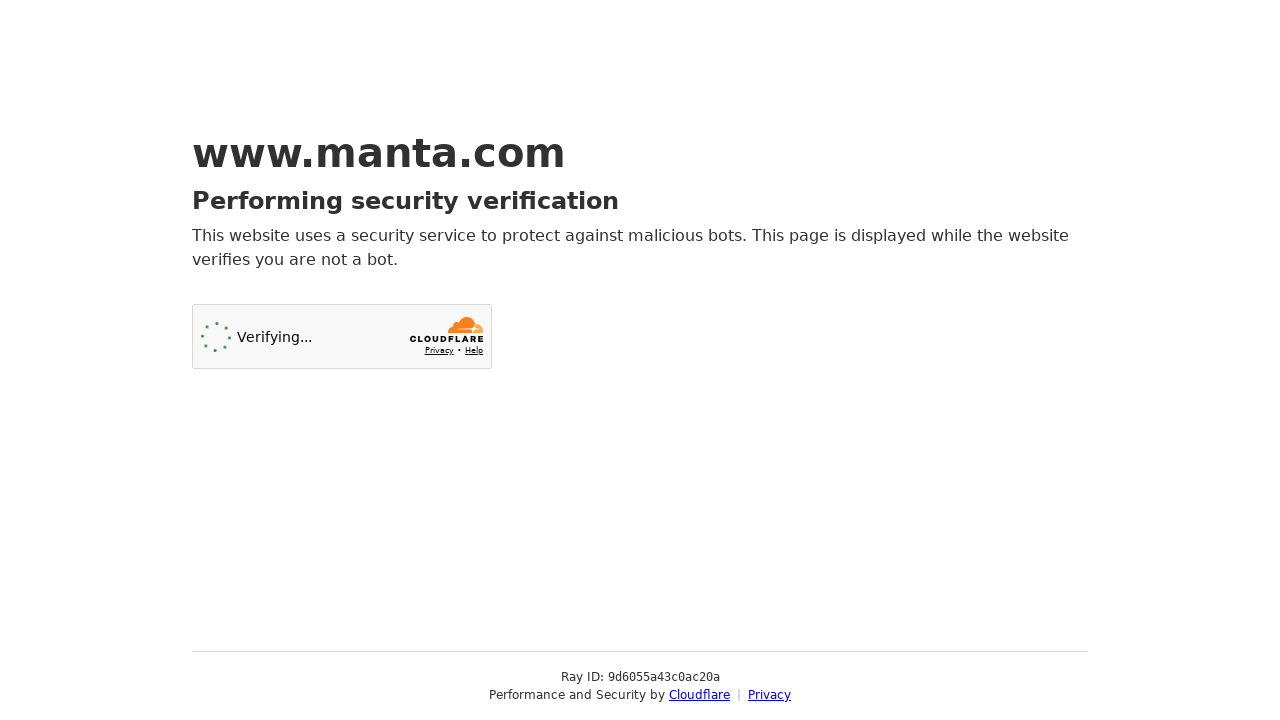

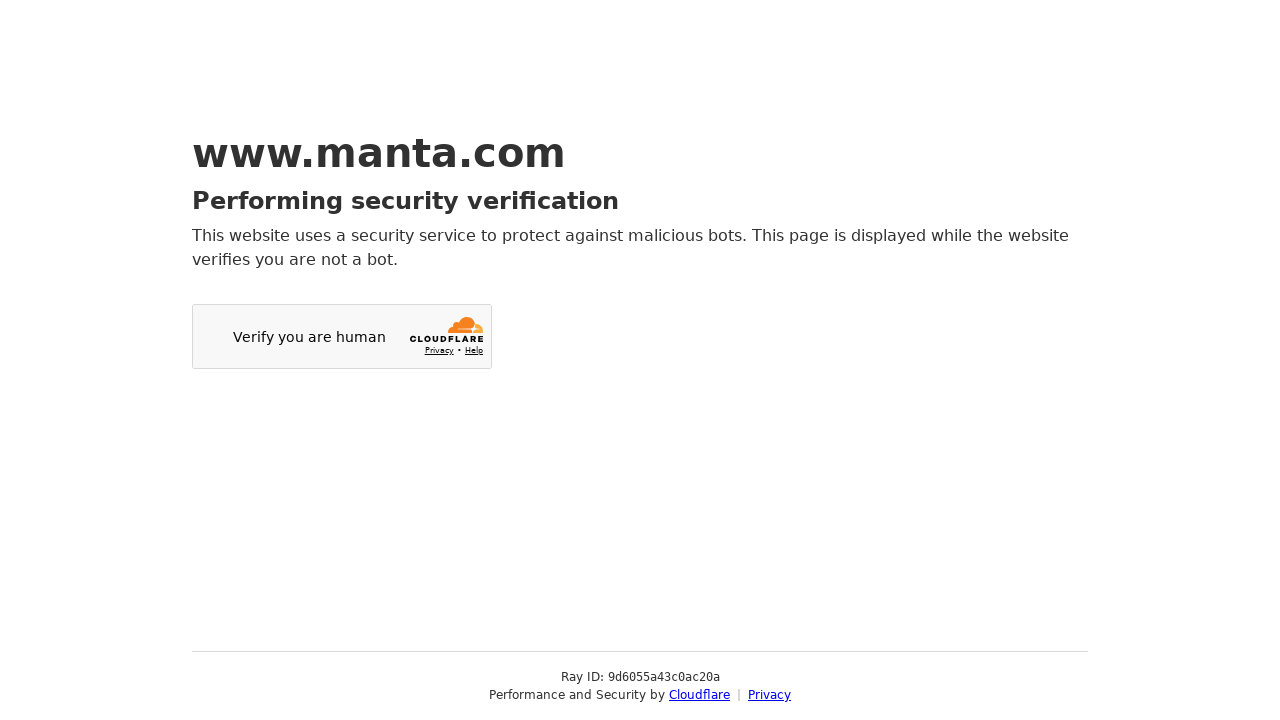